Tests simple JavaScript alert by clicking button, reading alert text, and accepting it

Starting URL: https://v1.training-support.net/selenium/javascript-alerts

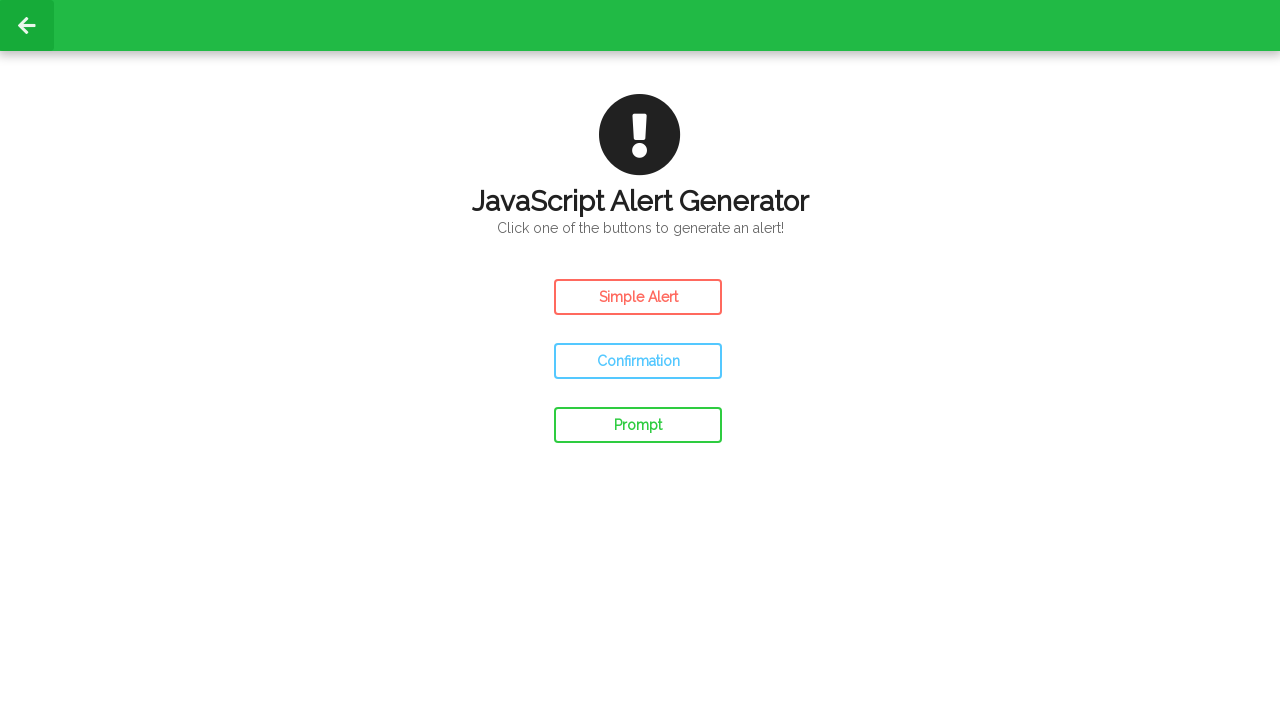

Navigated to JavaScript alerts training page
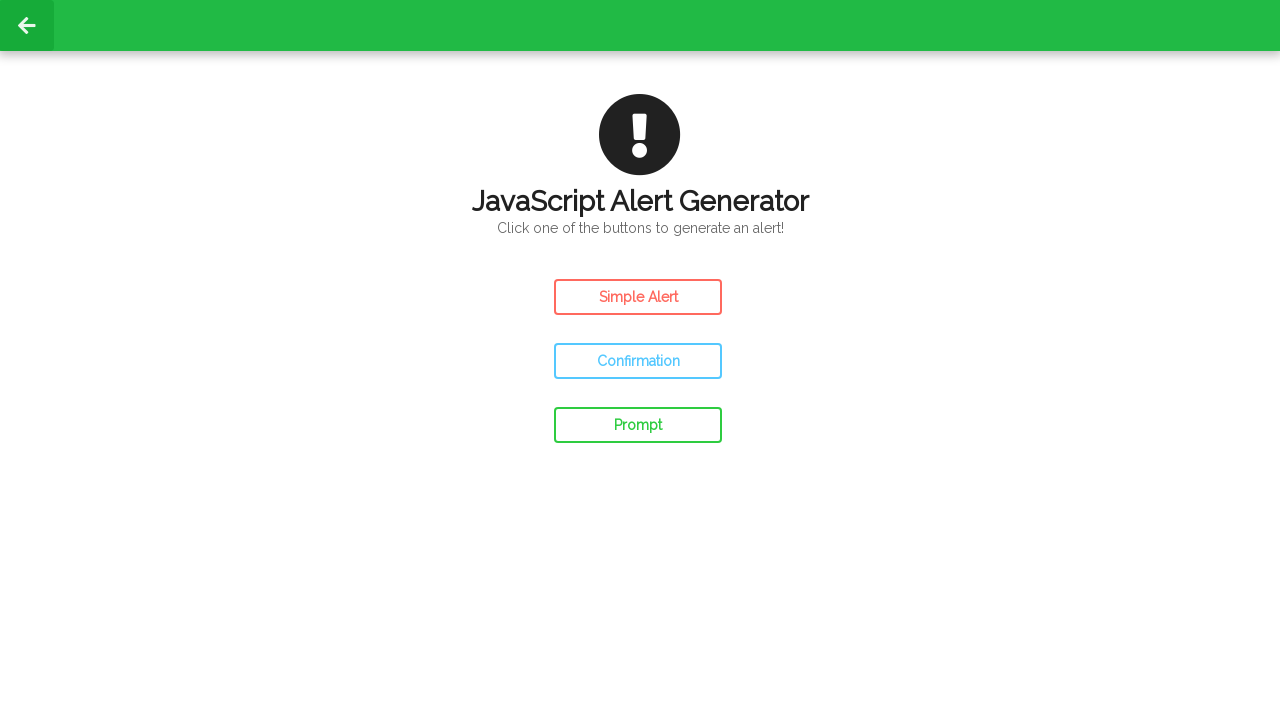

Clicked button to trigger simple JavaScript alert at (638, 297) on #simple
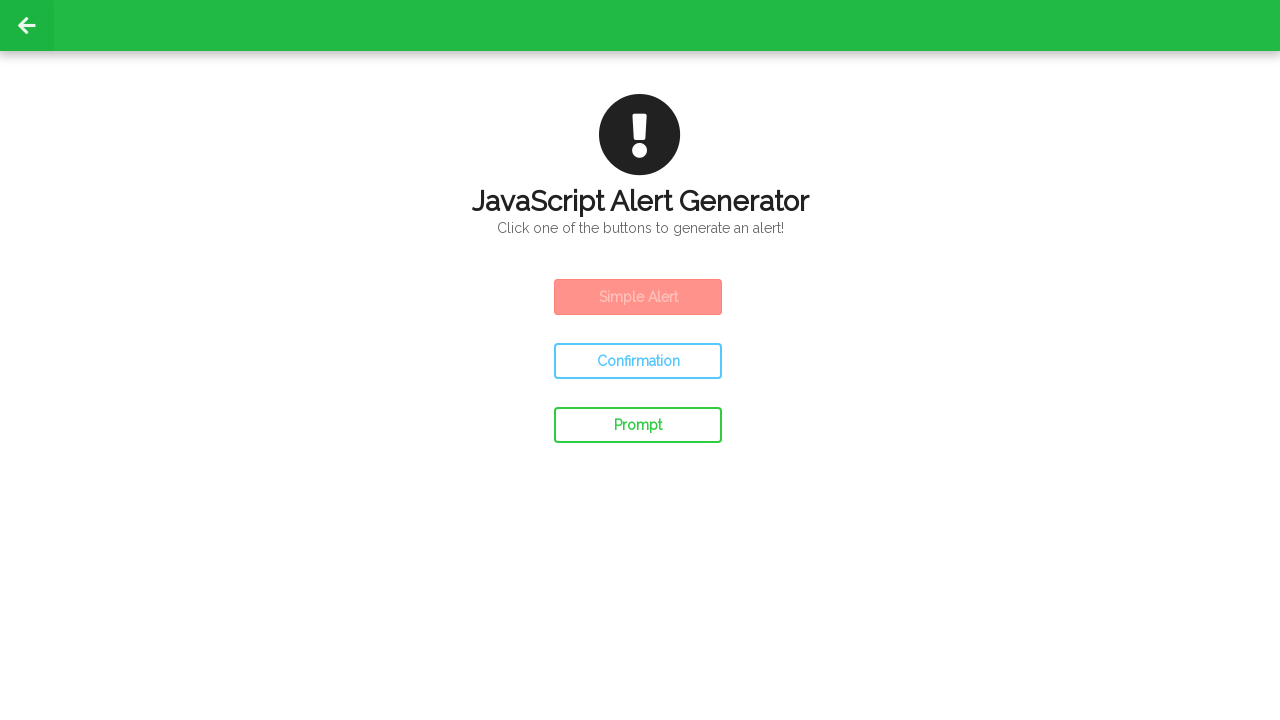

Set up dialog handler to accept alerts
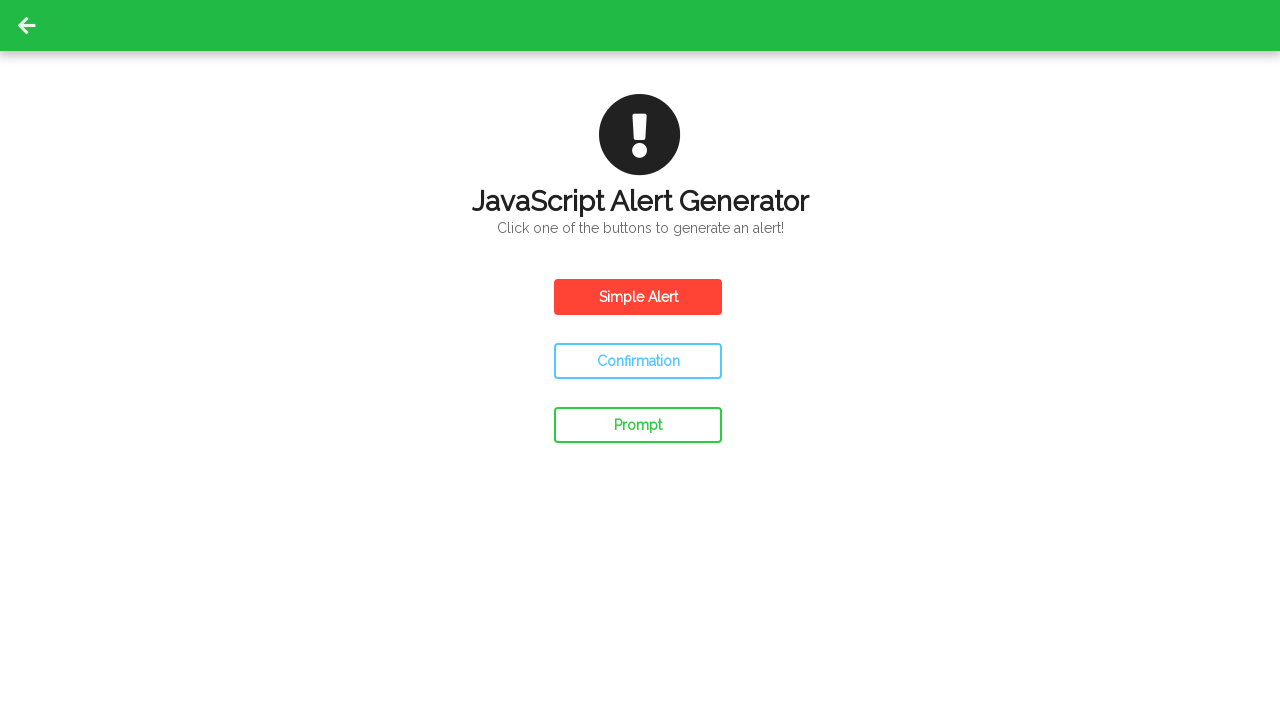

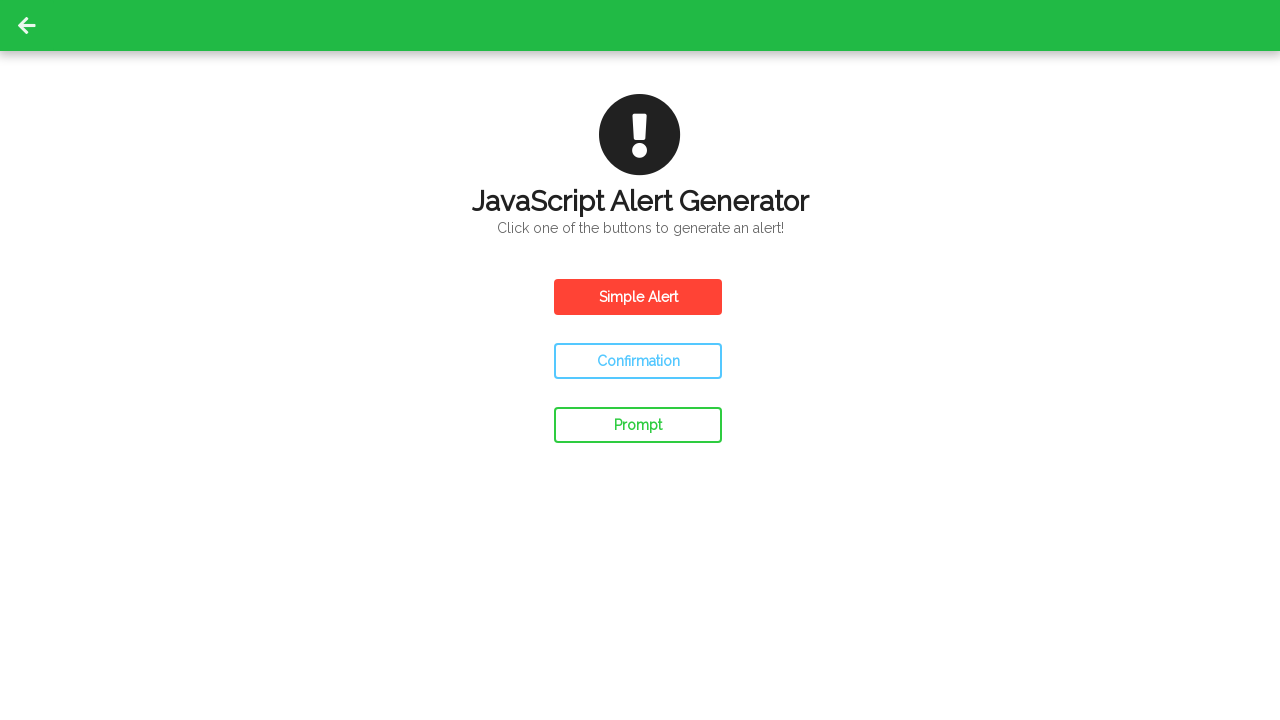